Tests interaction with multiple frames on a page by filling text inputs in different frames and attempting to interact with nested frames

Starting URL: https://ui.vision/demo/webtest/frames/

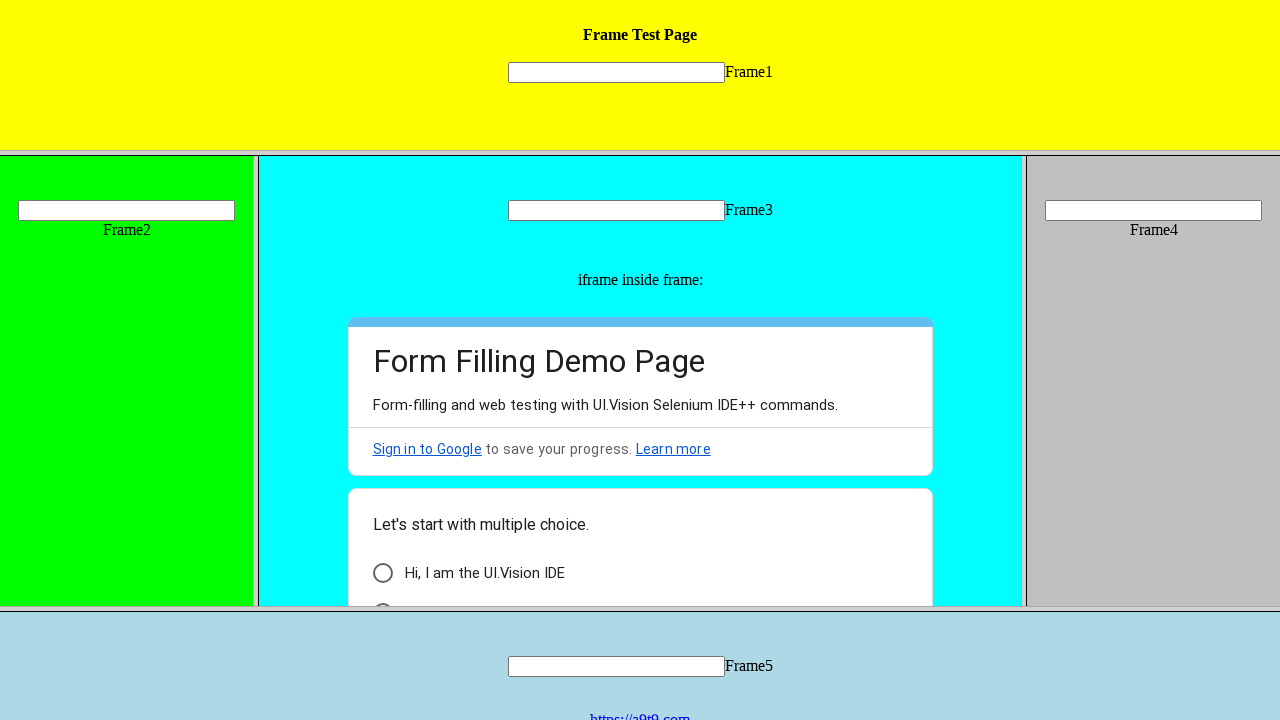

Retrieved all frames from page
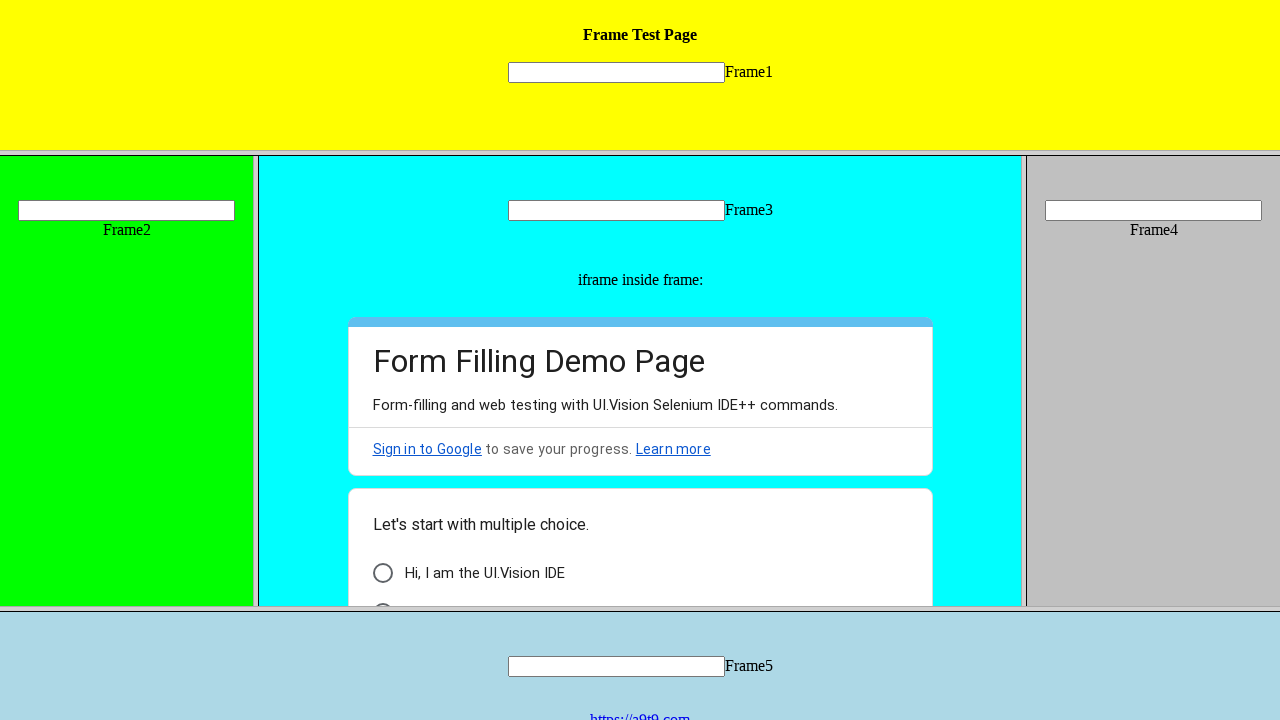

Located frame 1 by URL
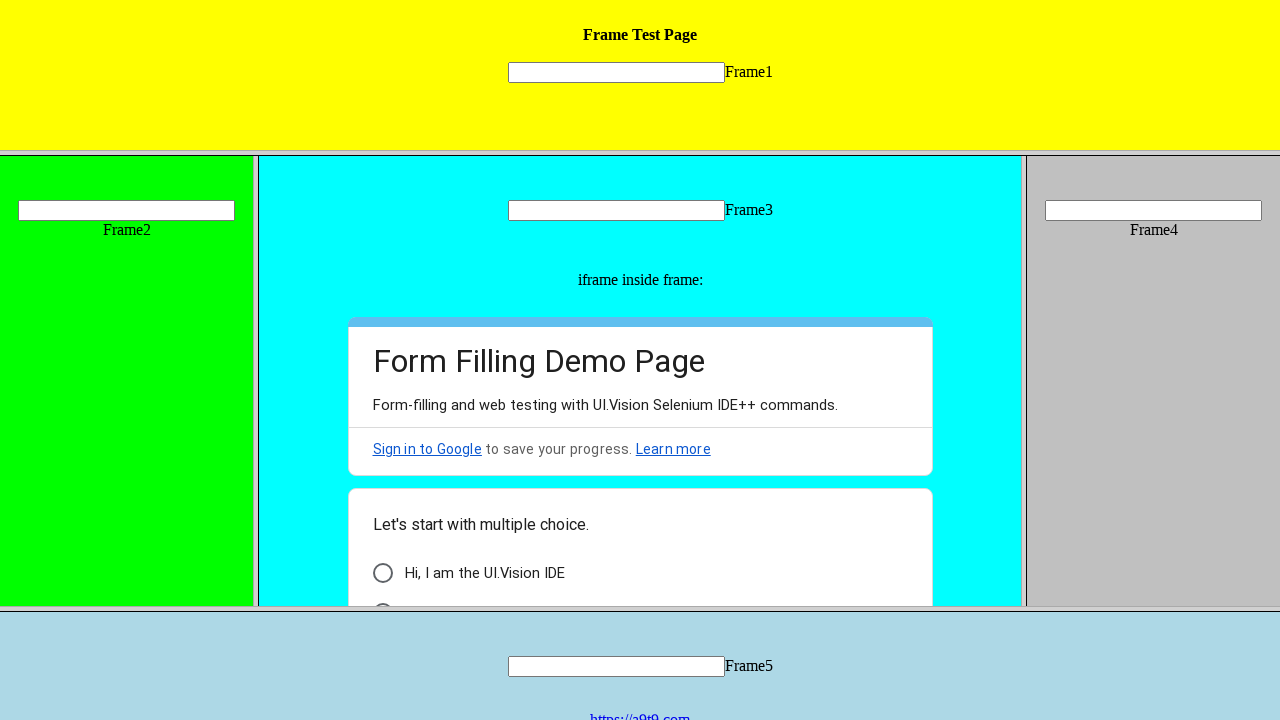

Filled text input in frame 1 with 'Hello' on input[name="mytext1"]
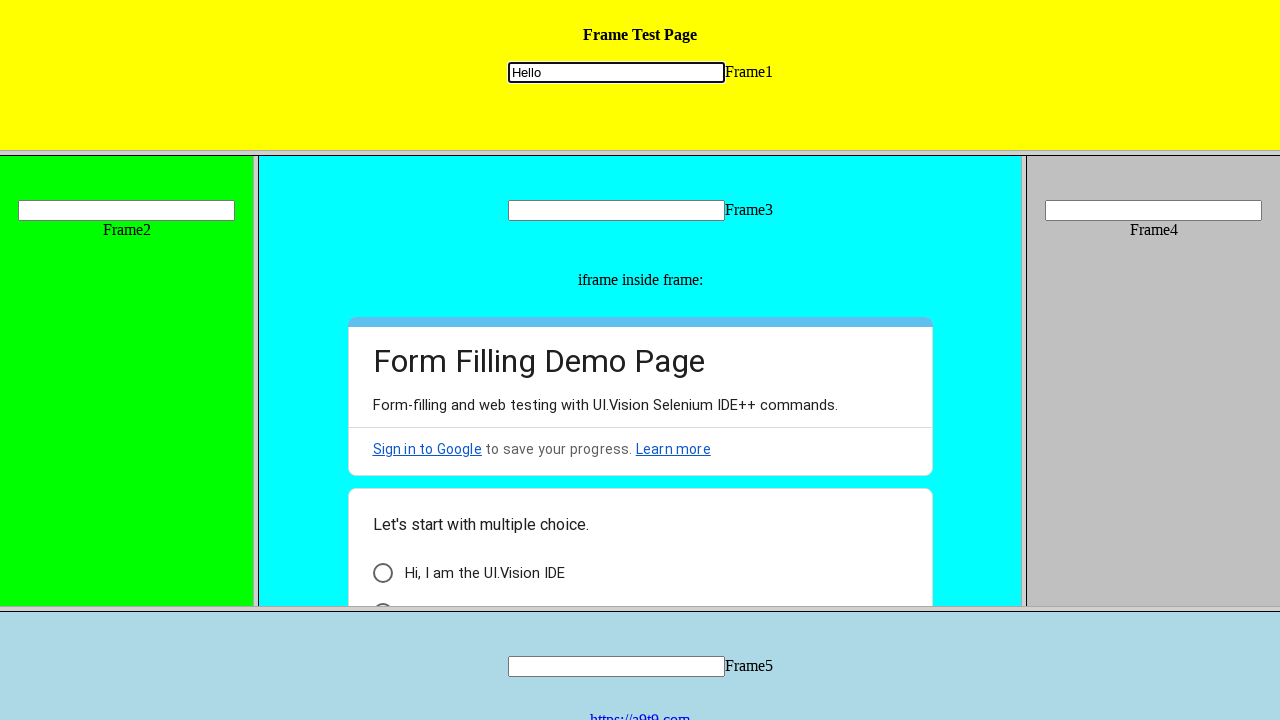

Located text input in frame 2
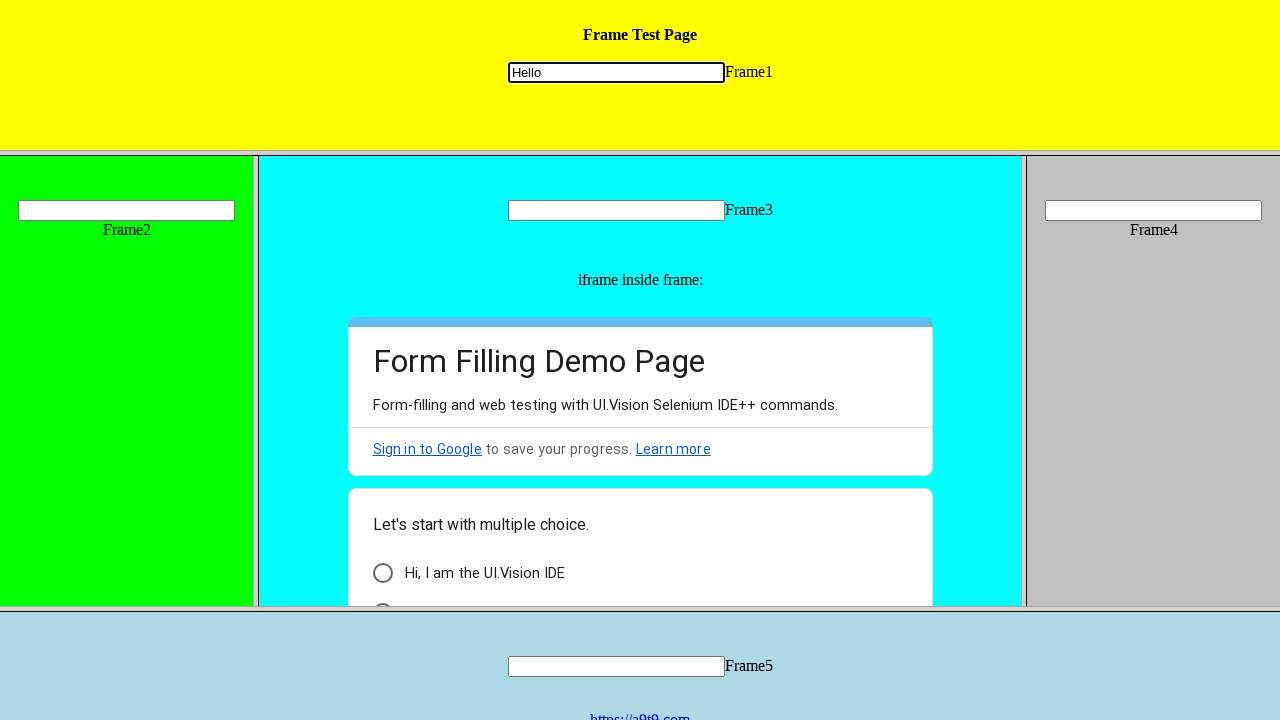

Filled text input in frame 2 with 'Hello Frame2' on frame[src="frame_2.html"] >> internal:control=enter-frame >> input[name="mytext2
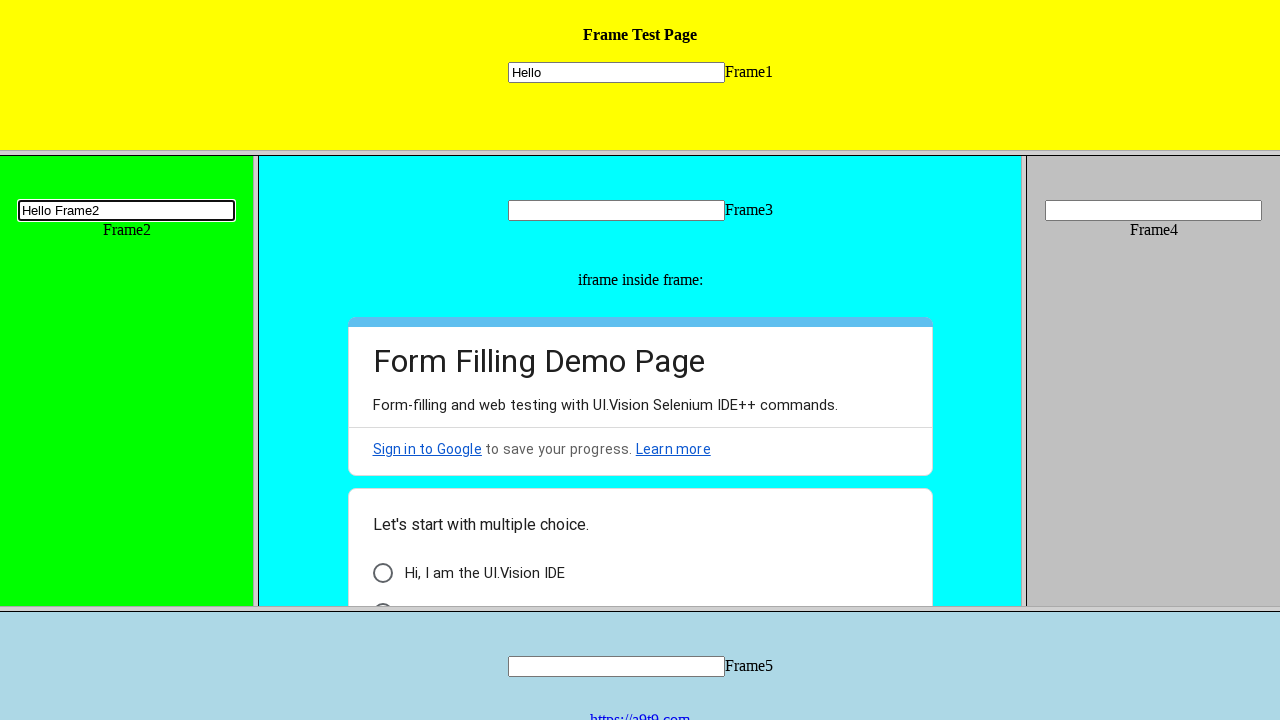

Located text input in frame 3
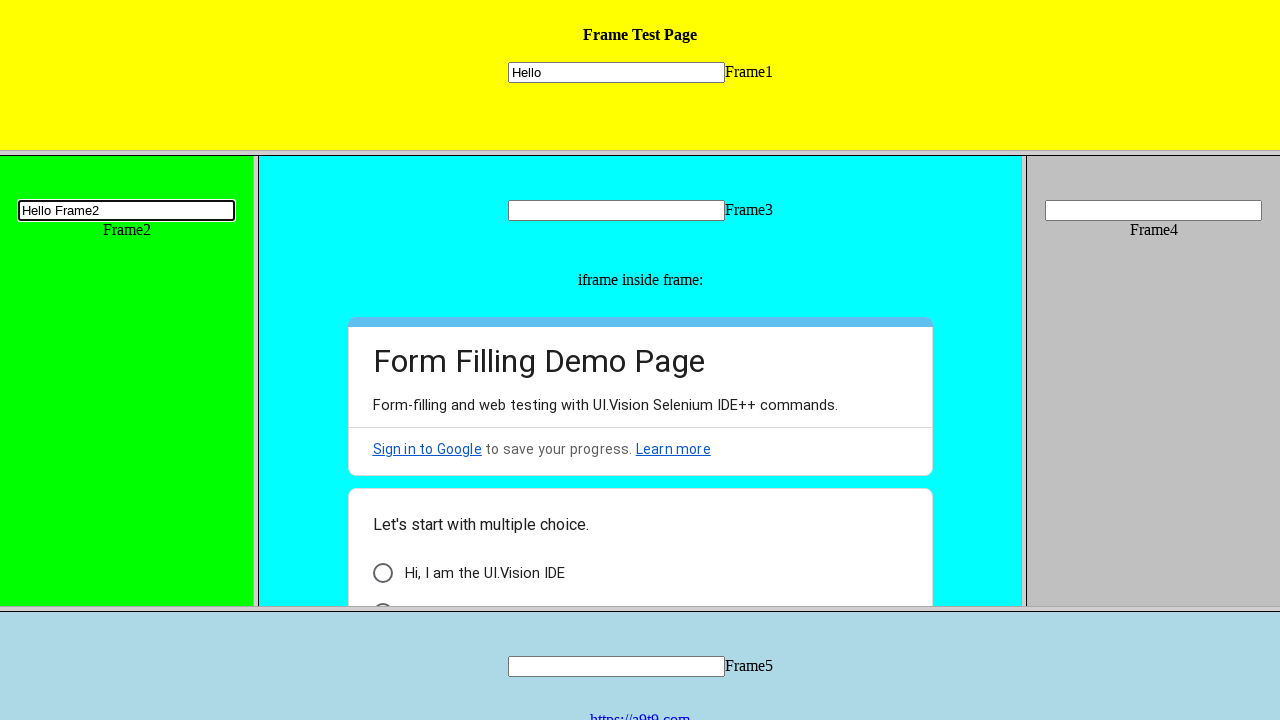

Filled text input in frame 3 with 'Hello Frame3' on frame[src='frame_3.html'] >> internal:control=enter-frame >> input[name='mytext3
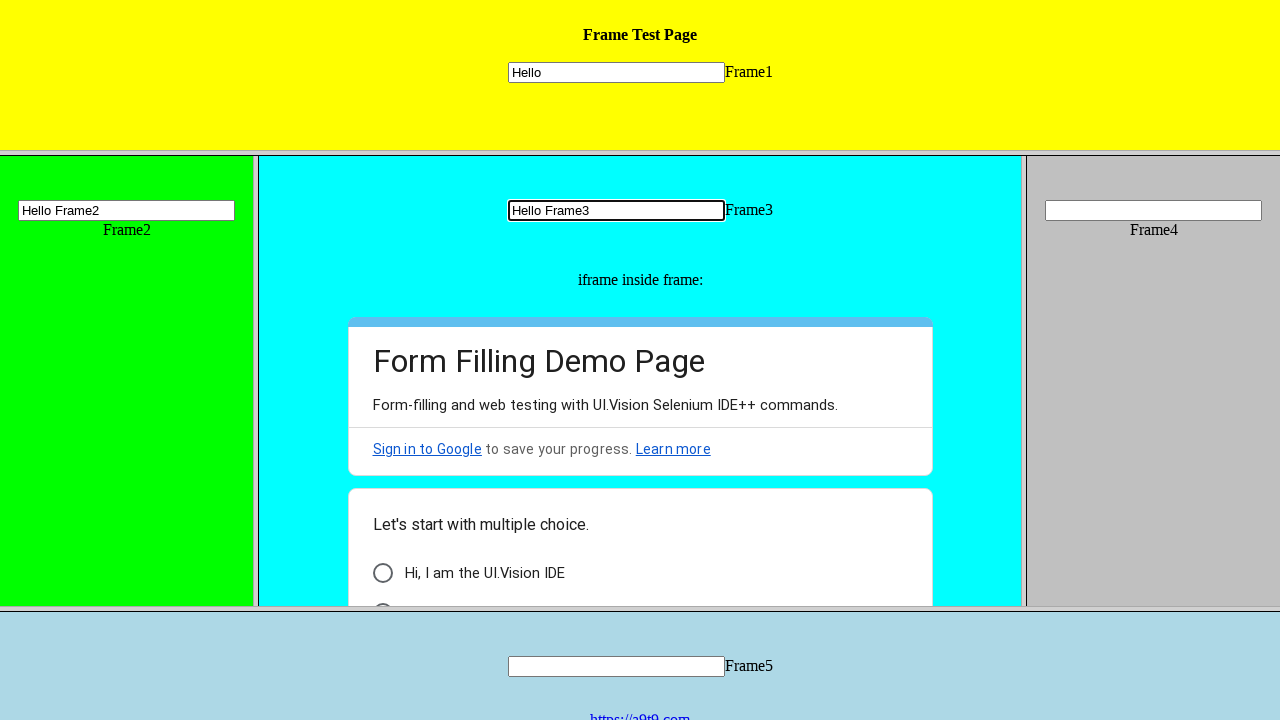

Waited 3 seconds to observe frame interaction results
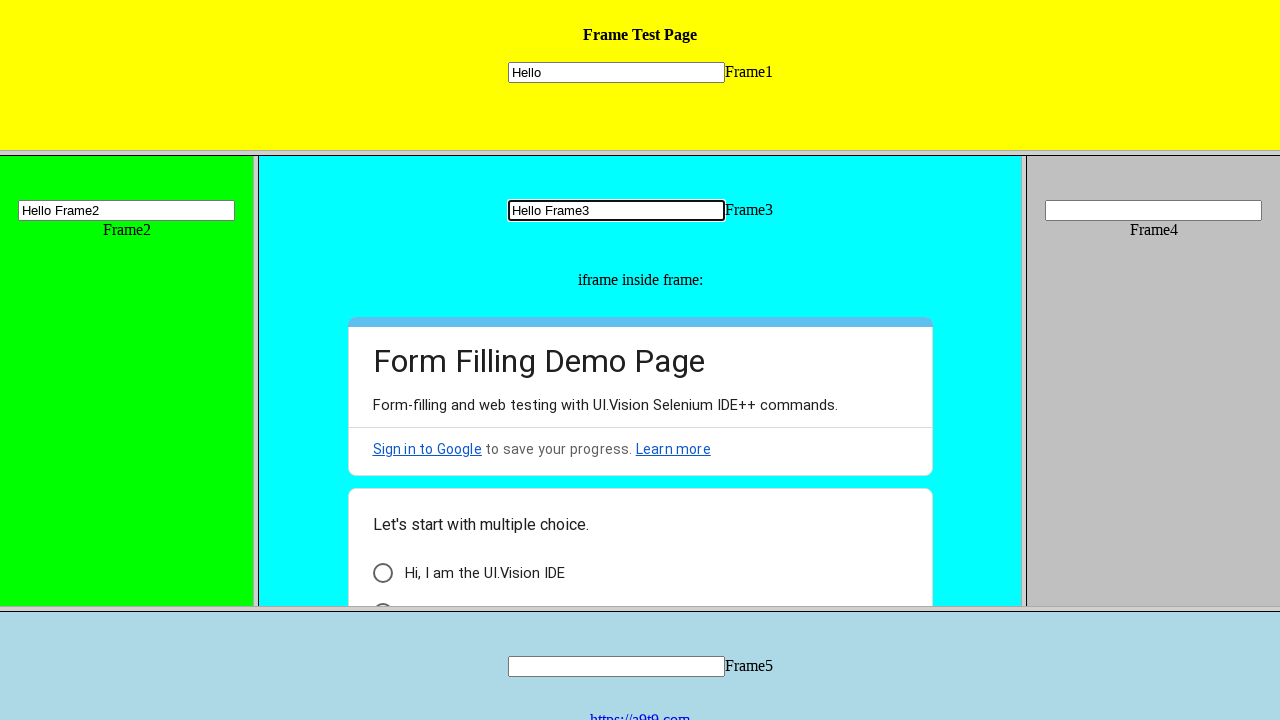

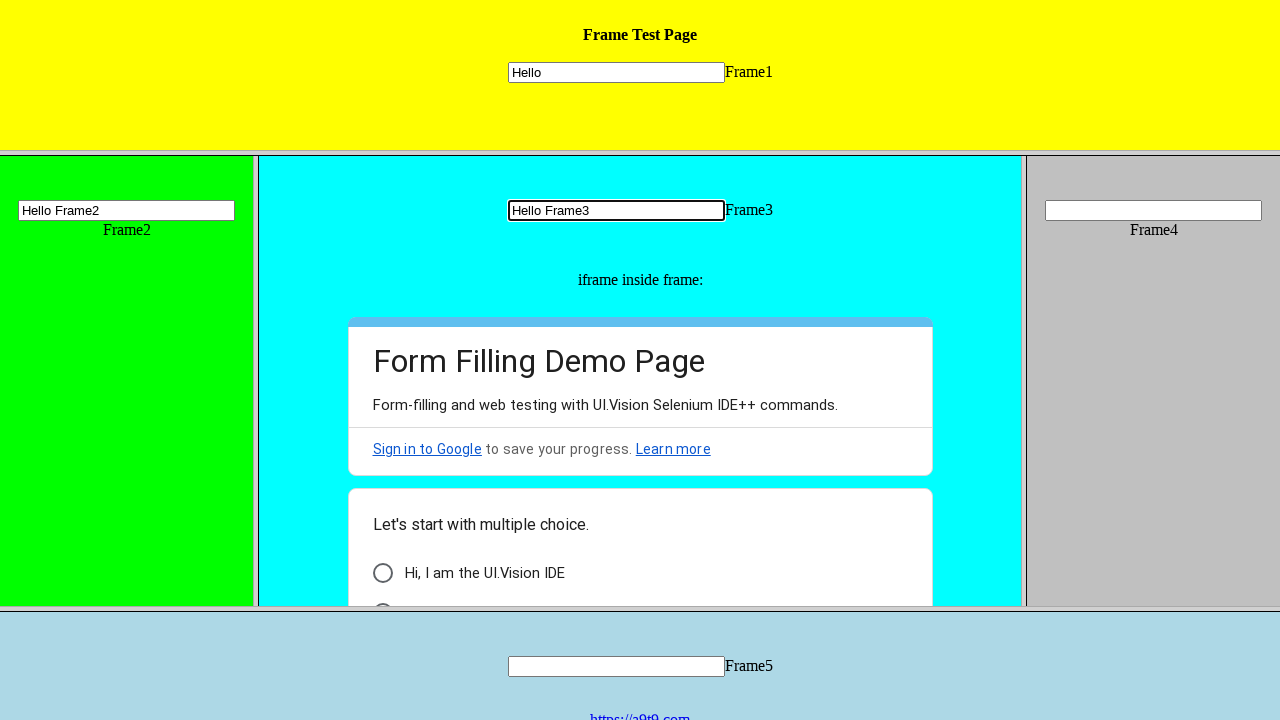